Tests the "Get a Quote" functionality by clicking the link and verifying all form fields are visible in the popup

Starting URL: https://www.firstmile.com/

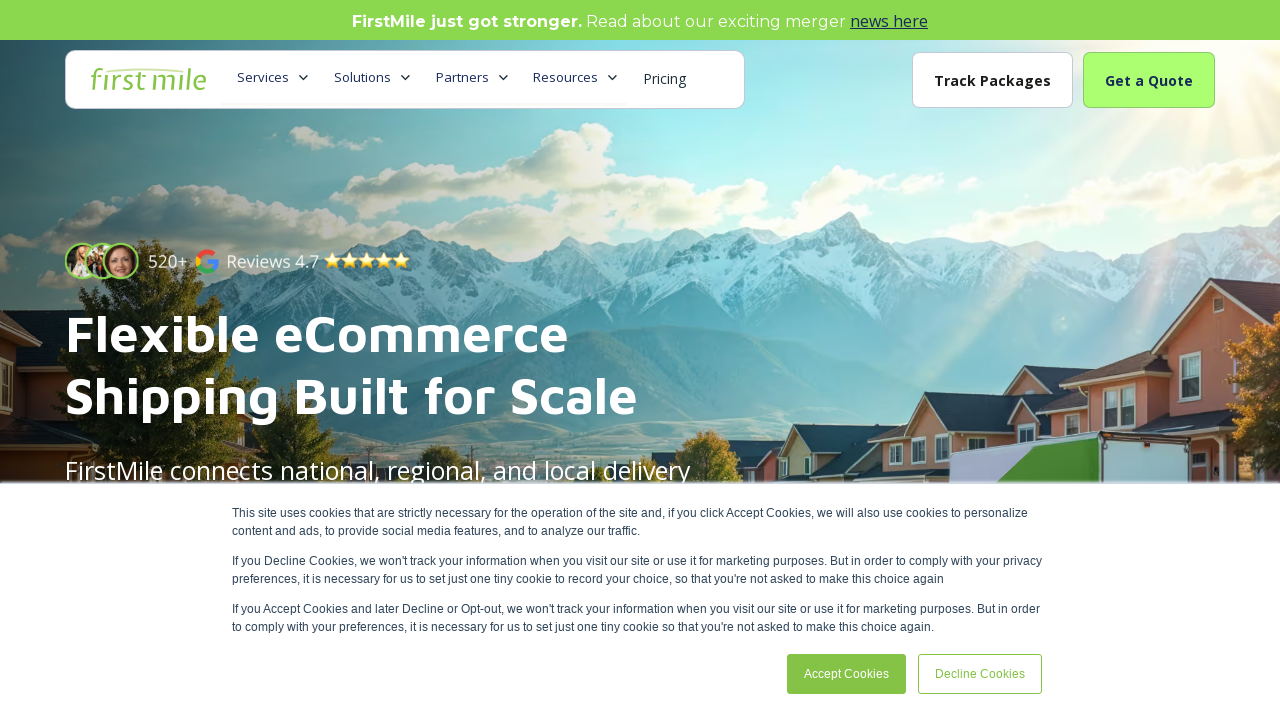

Clicked 'Get a Quote' link in banner and popup opened at (1149, 80) on internal:role=banner >> internal:role=link[name="Get a Quote"i]
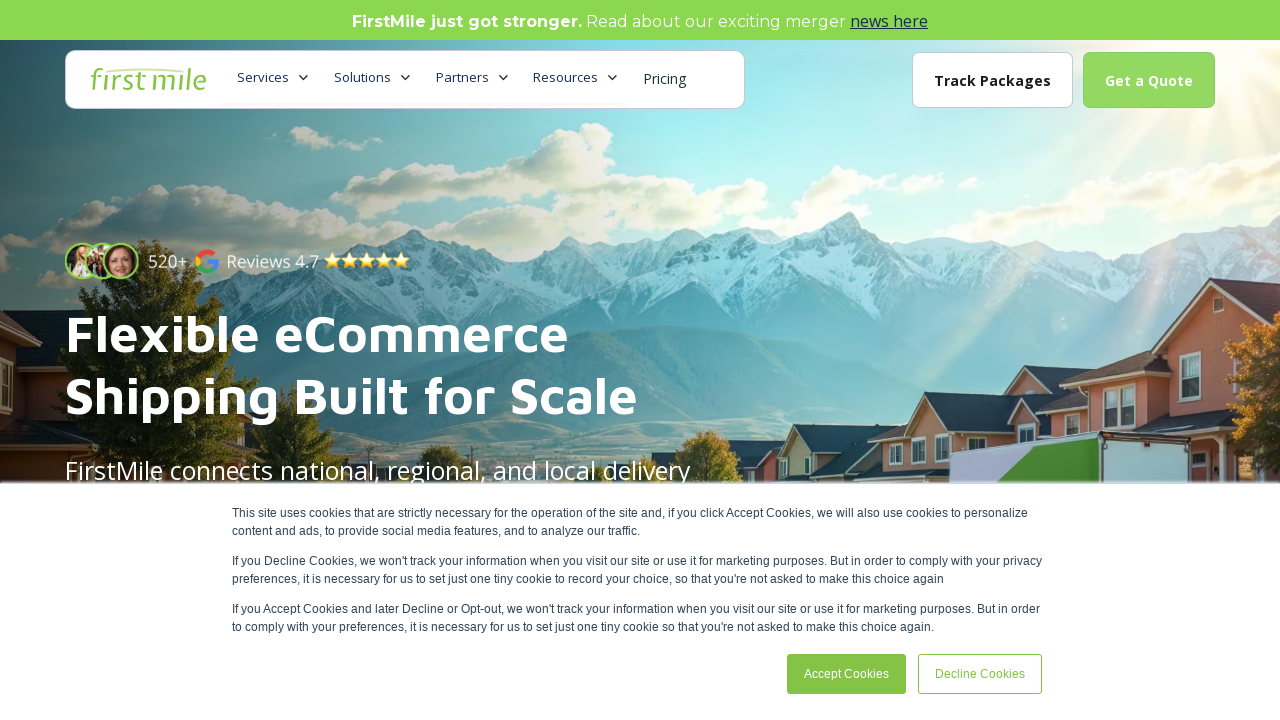

Captured popup window reference
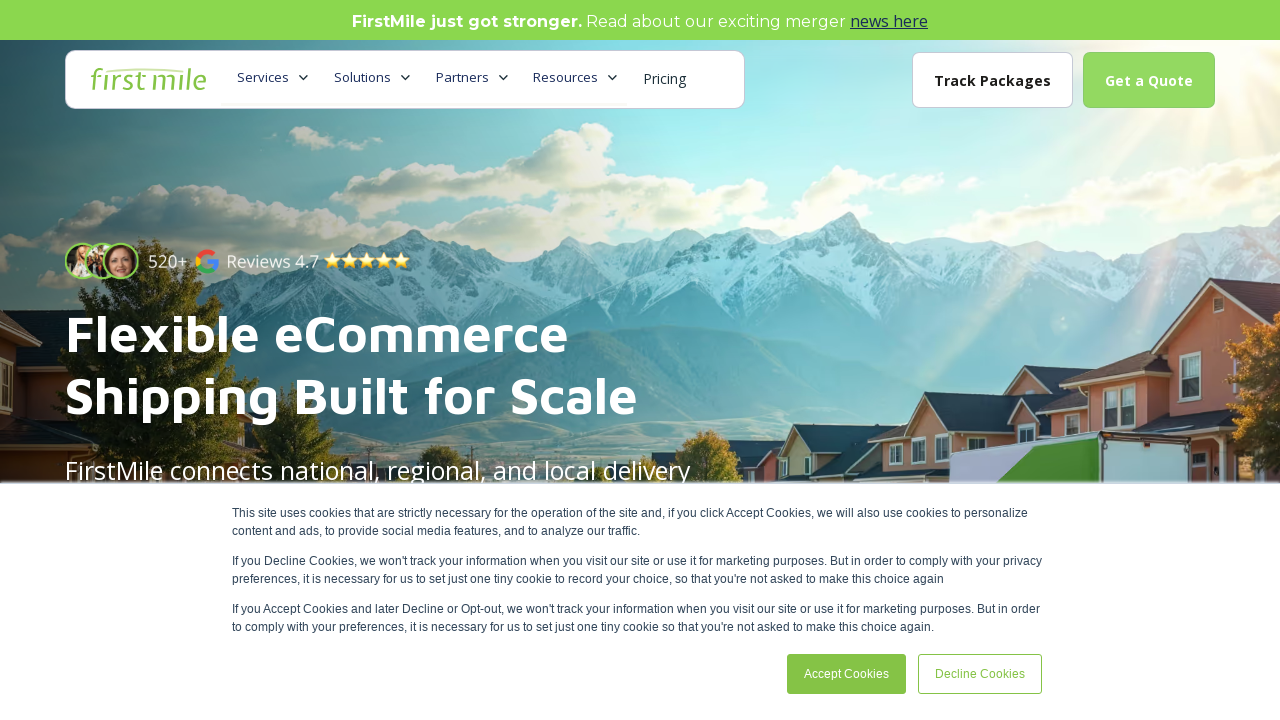

Located form iframe and accessed its content frame
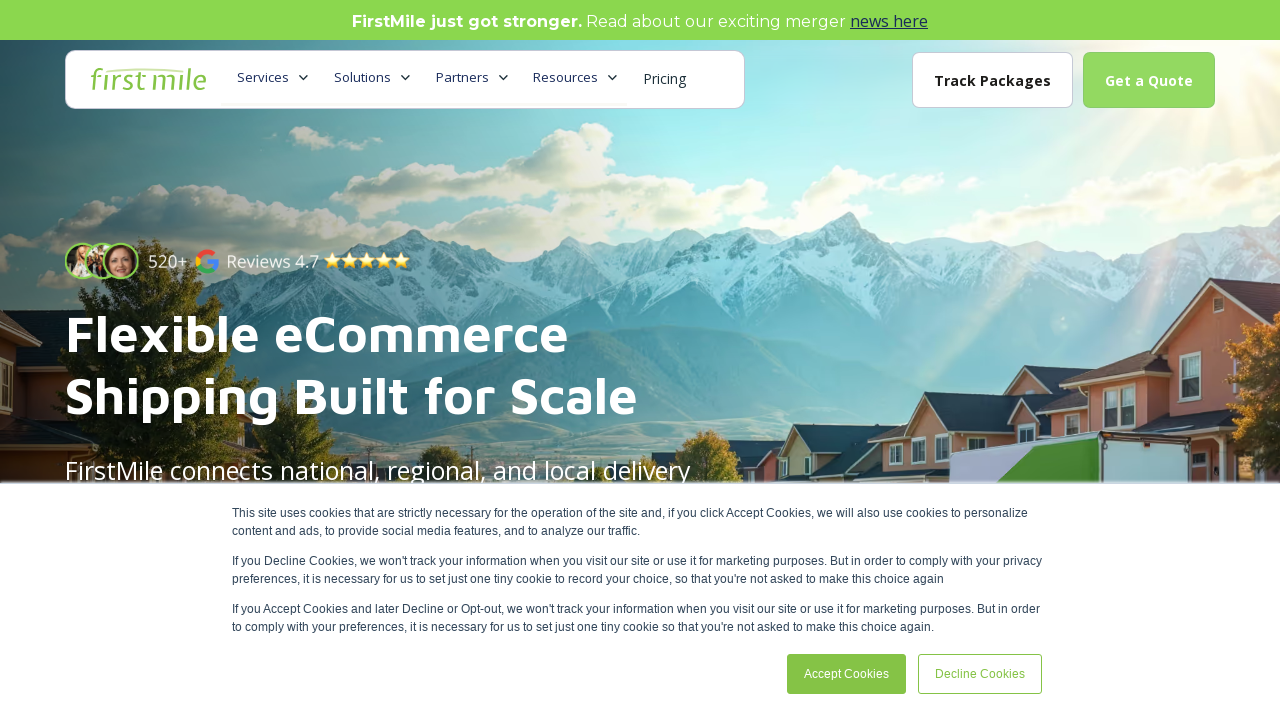

Verified 'First Name*' label is visible
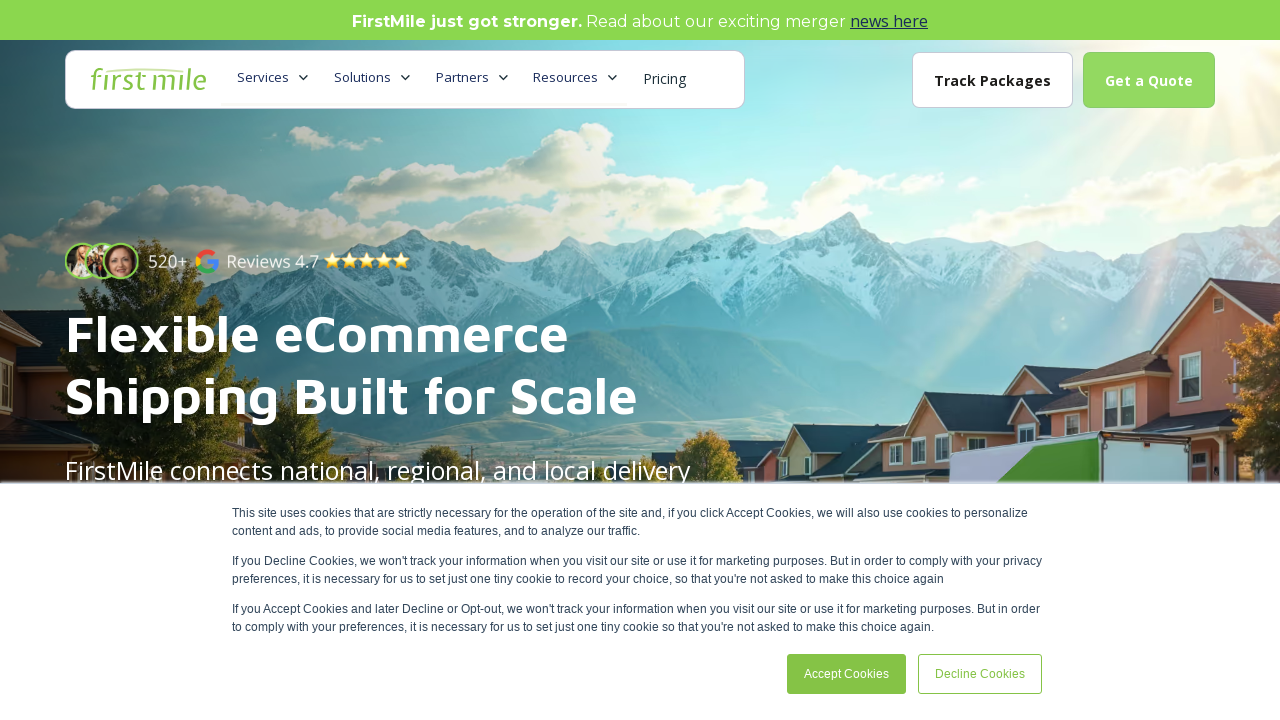

Verified 'First Name*' input field is visible
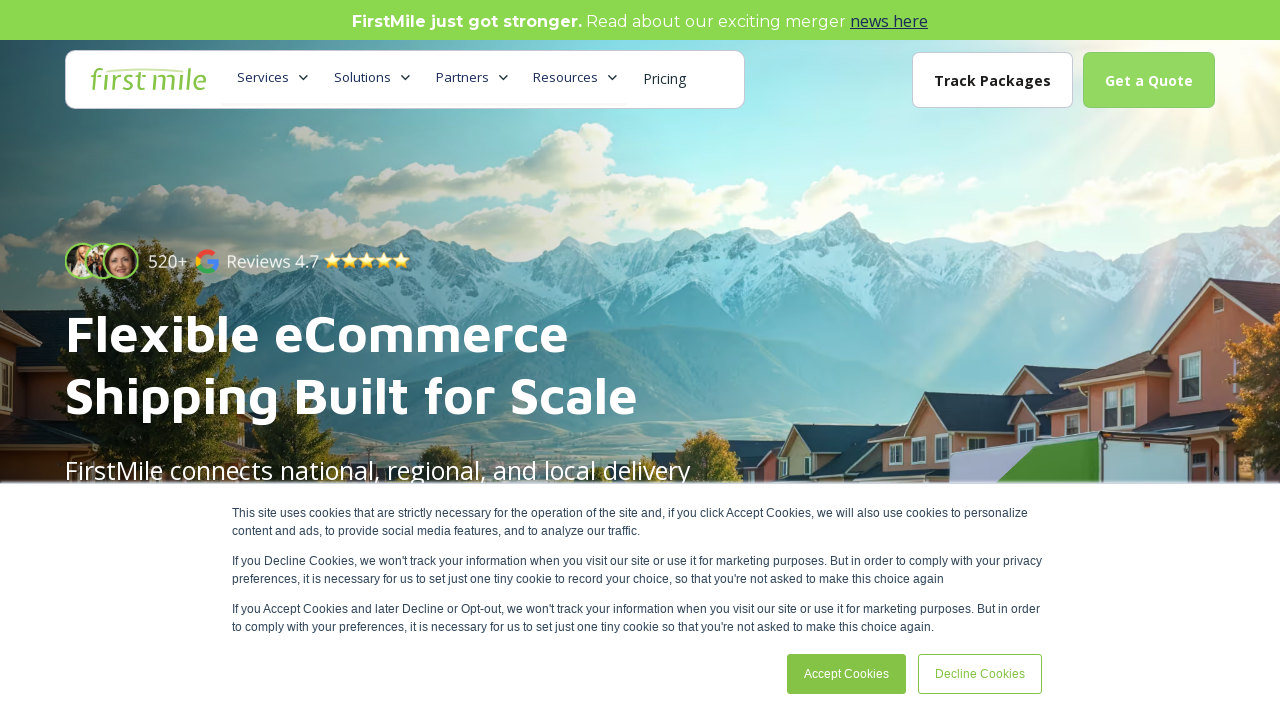

Verified 'Last Name*' field is visible
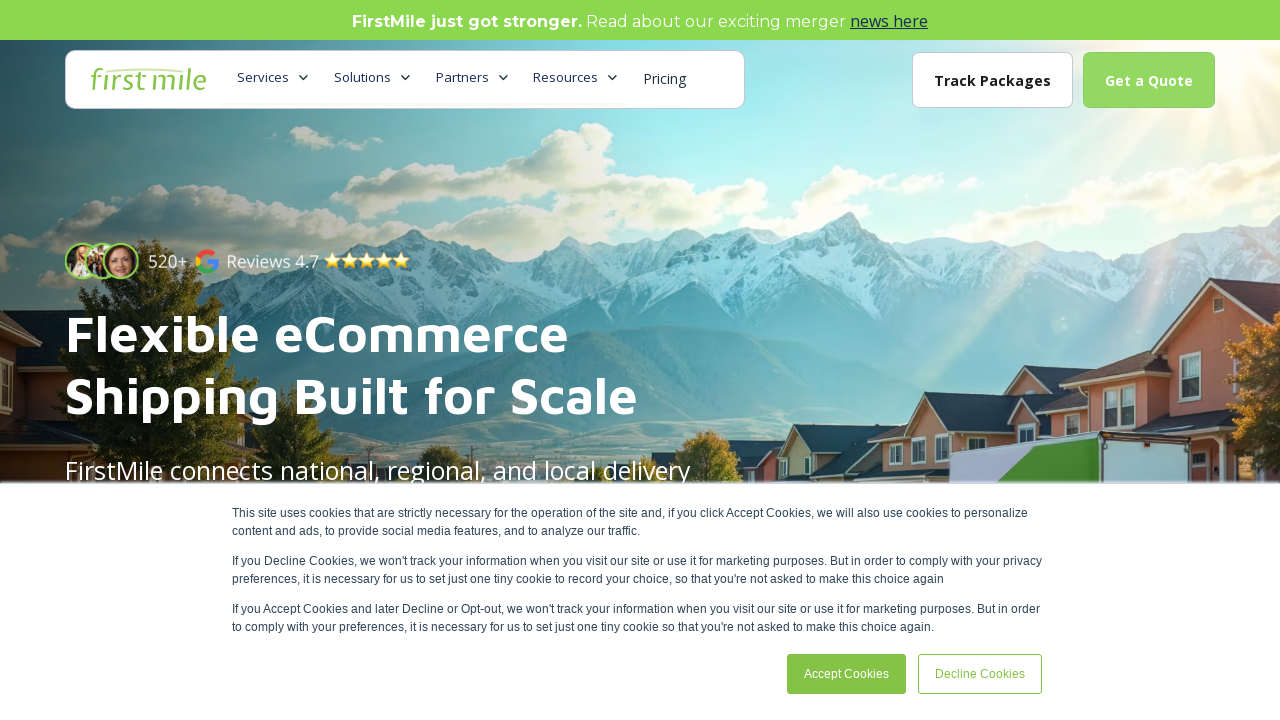

Verified 'Business Email*' field is visible
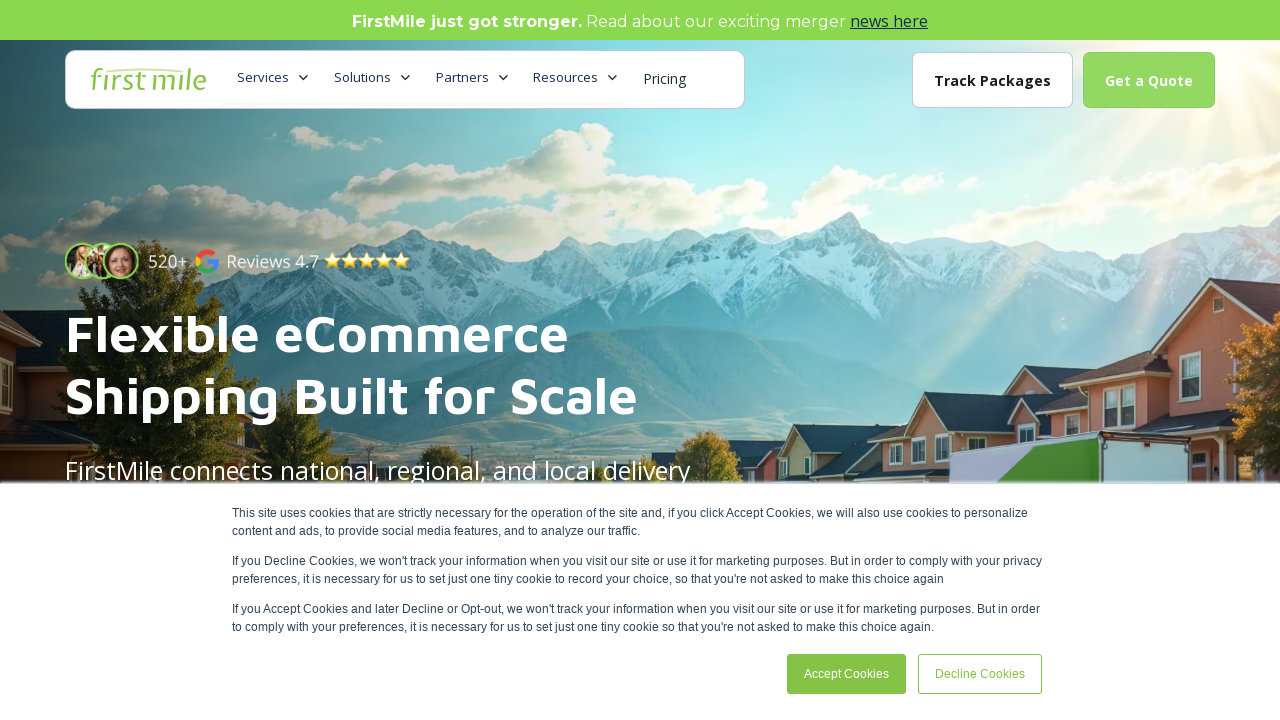

Verified 'Phone Number*' field is visible
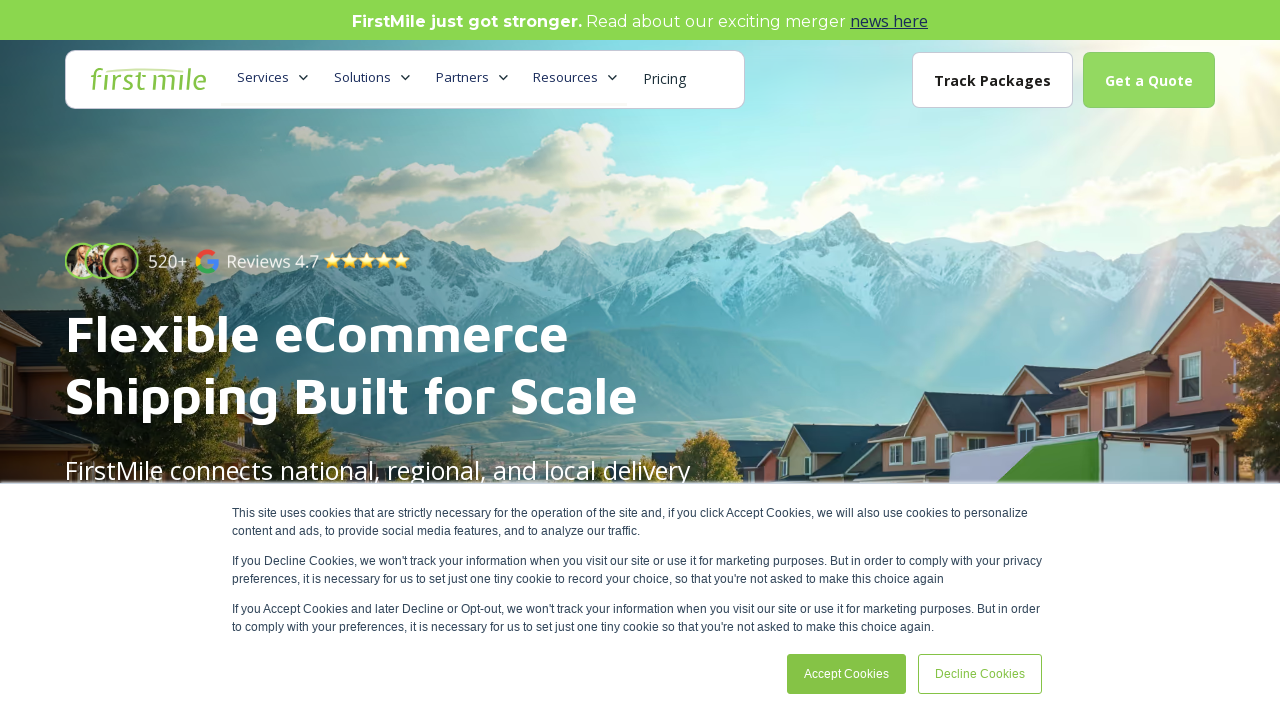

Verified 'Website URL*' field is visible
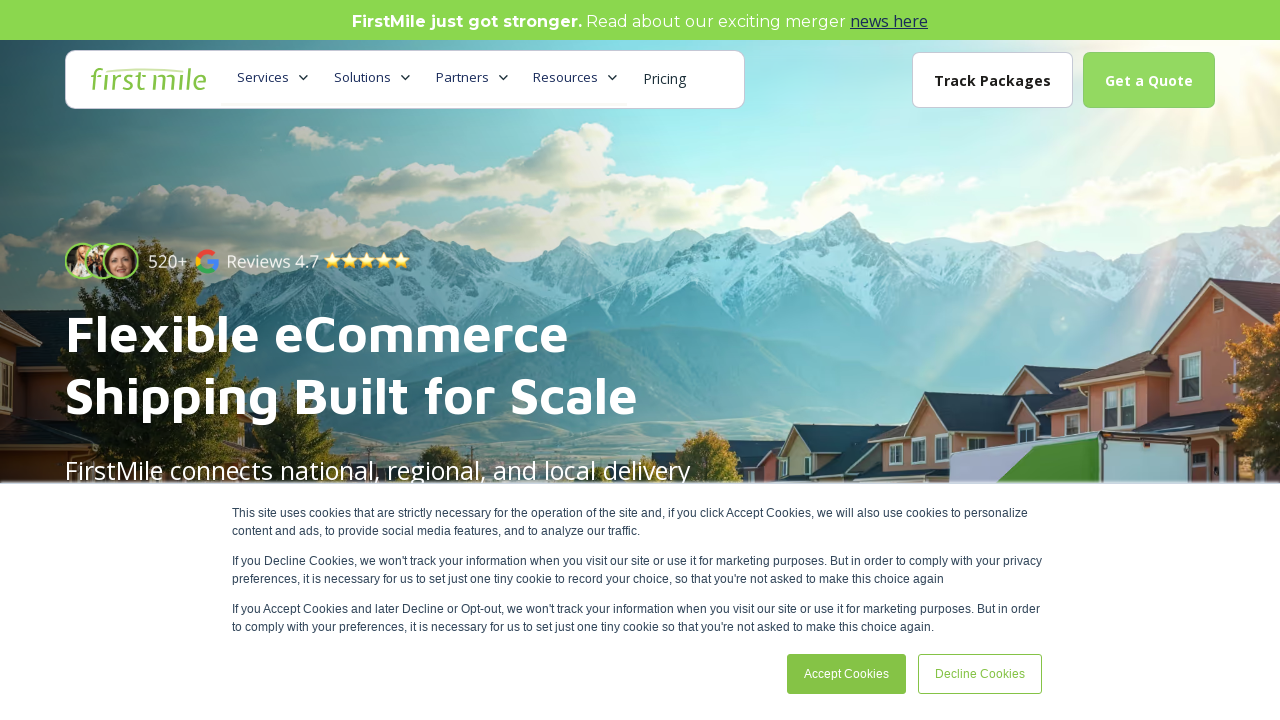

Verified 'Company Name*' field is visible
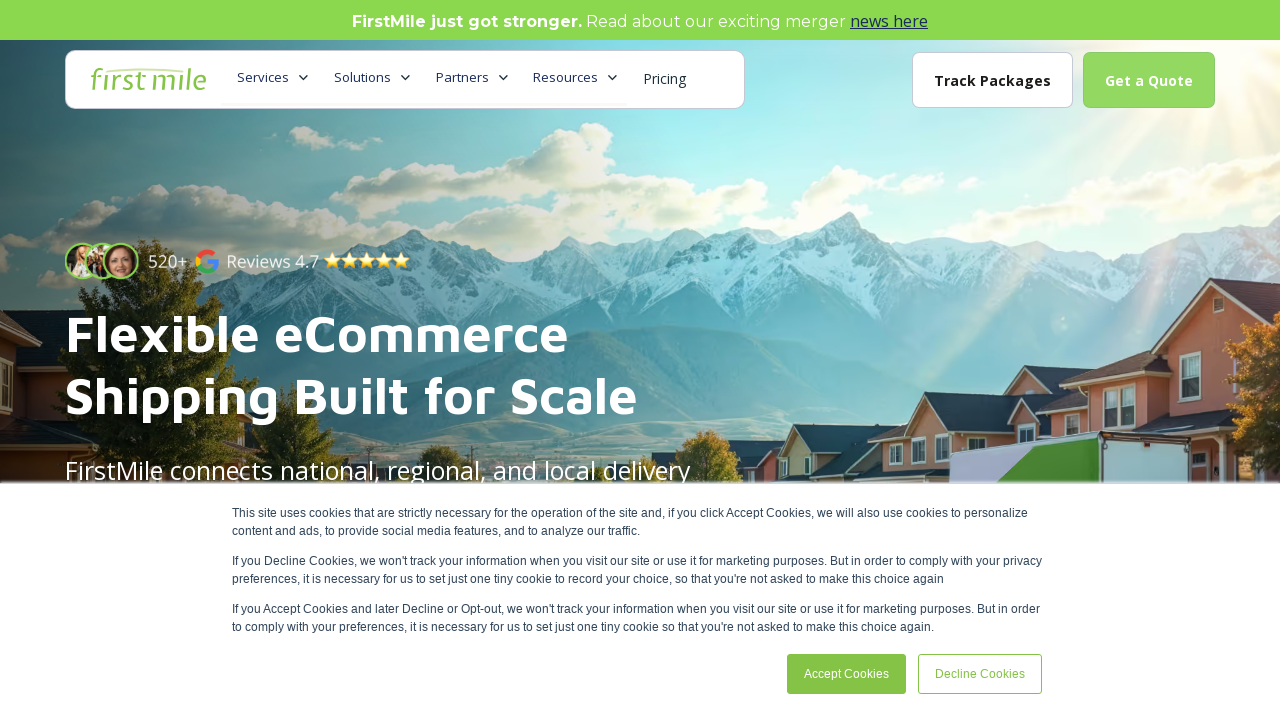

Verified 'Average Daily Shipping Volume*' field is visible
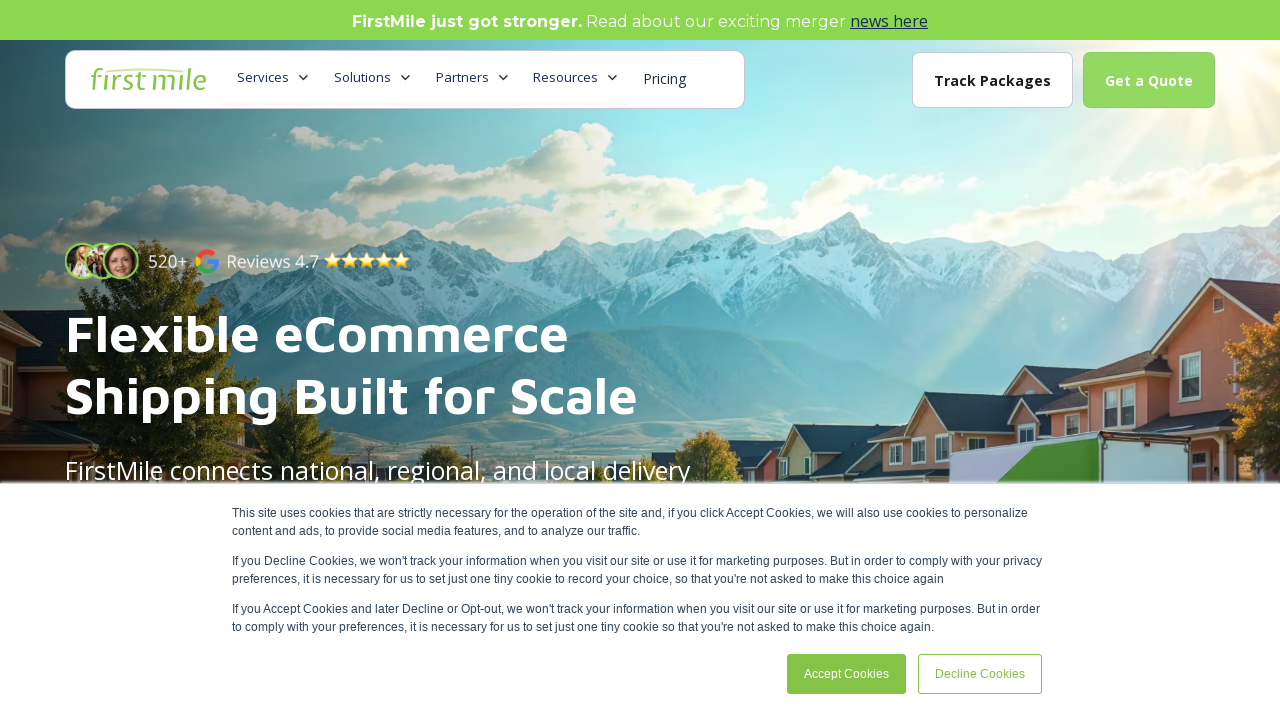

Verified 'How Did You Hear About Us?*' field is visible
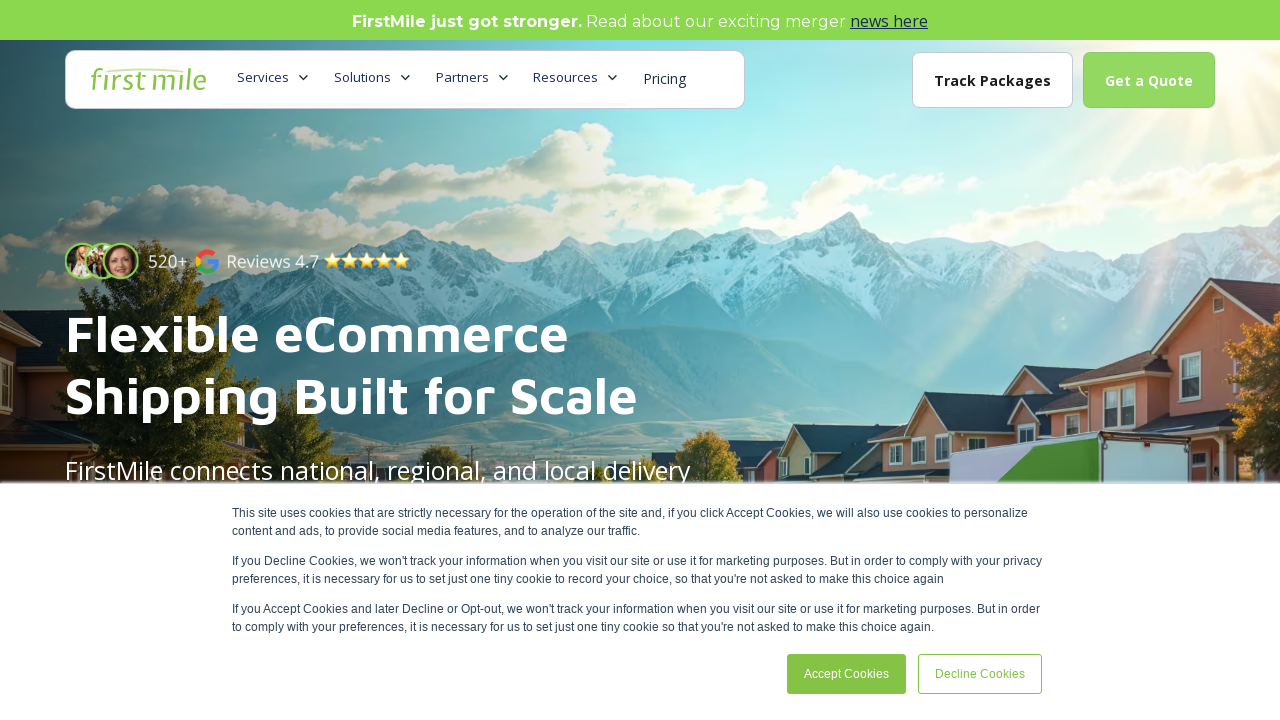

Verified privacy notice text is visible
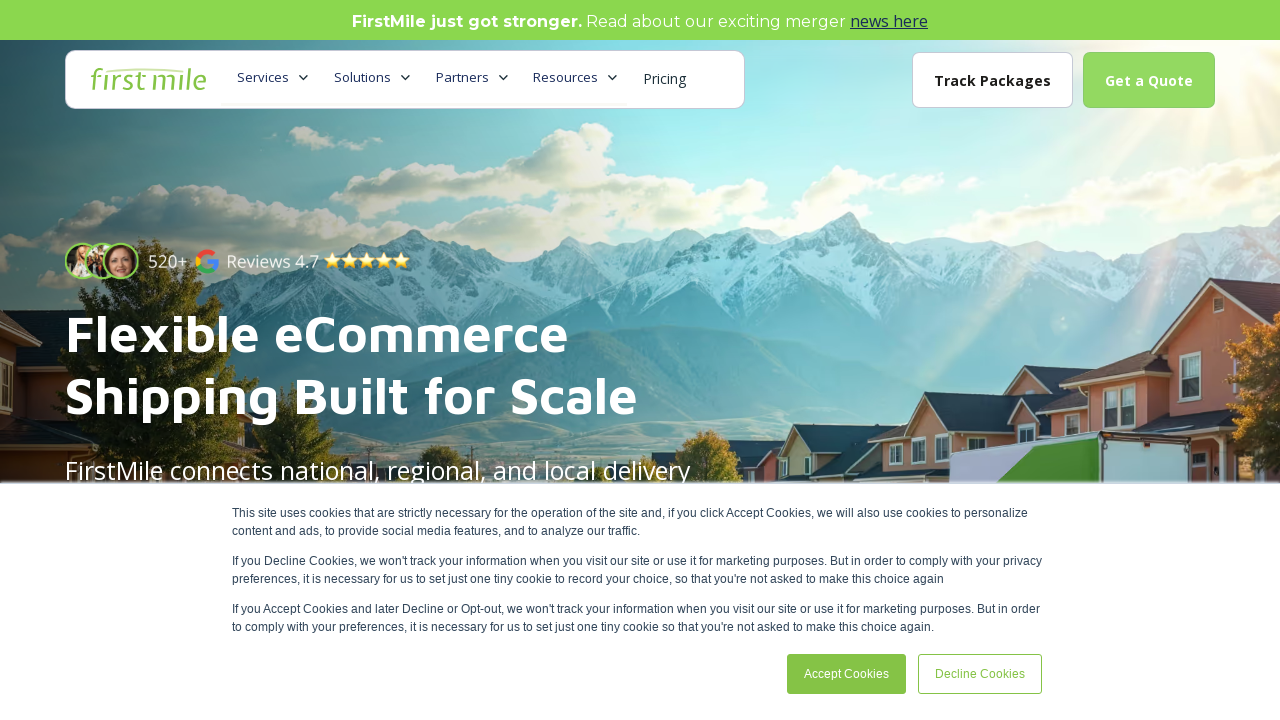

Verified 'Submit' button is visible
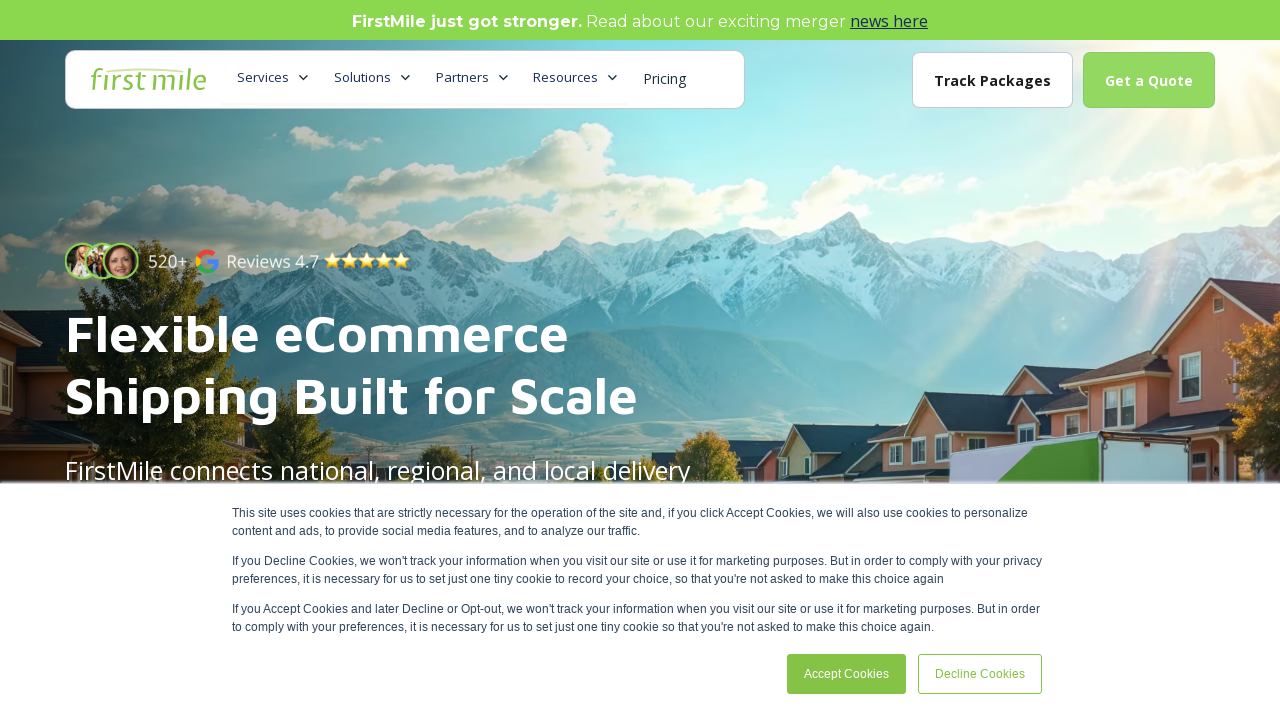

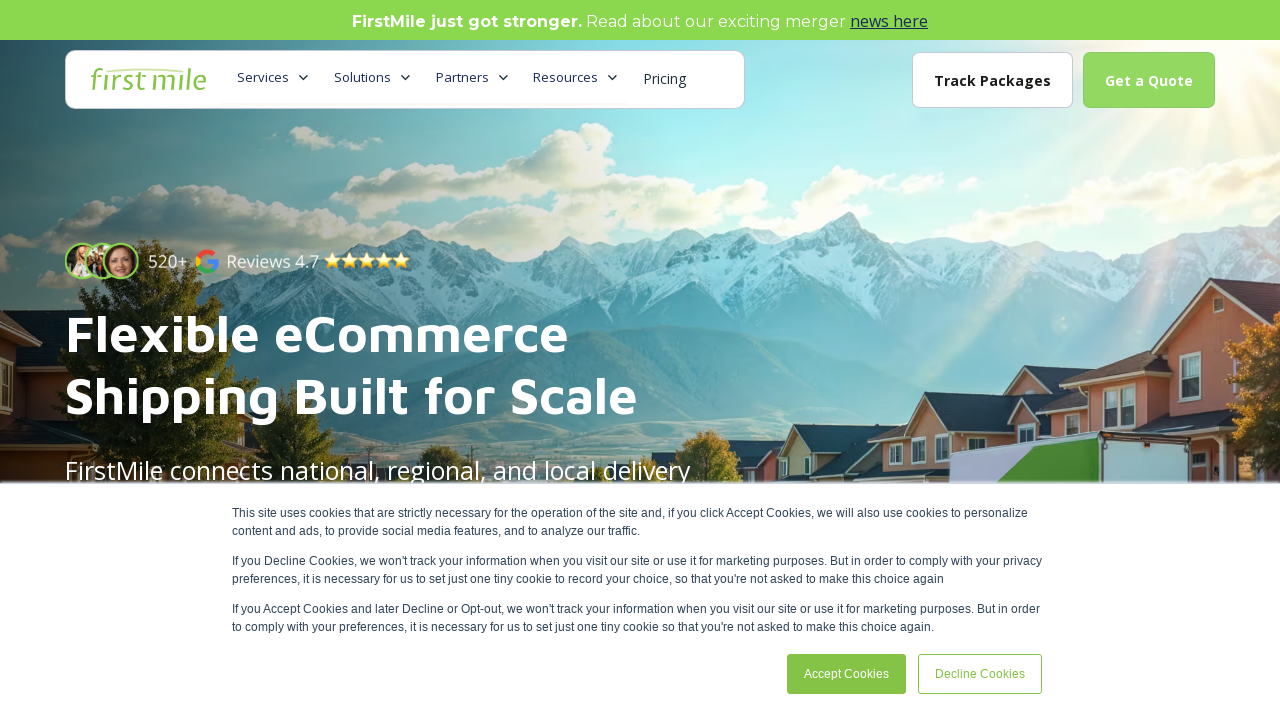